Tests an e-commerce grocery shopping flow by searching for products containing "ber", adding all matching items to cart, proceeding to checkout, and applying a promo code.

Starting URL: https://rahulshettyacademy.com/seleniumPractise/

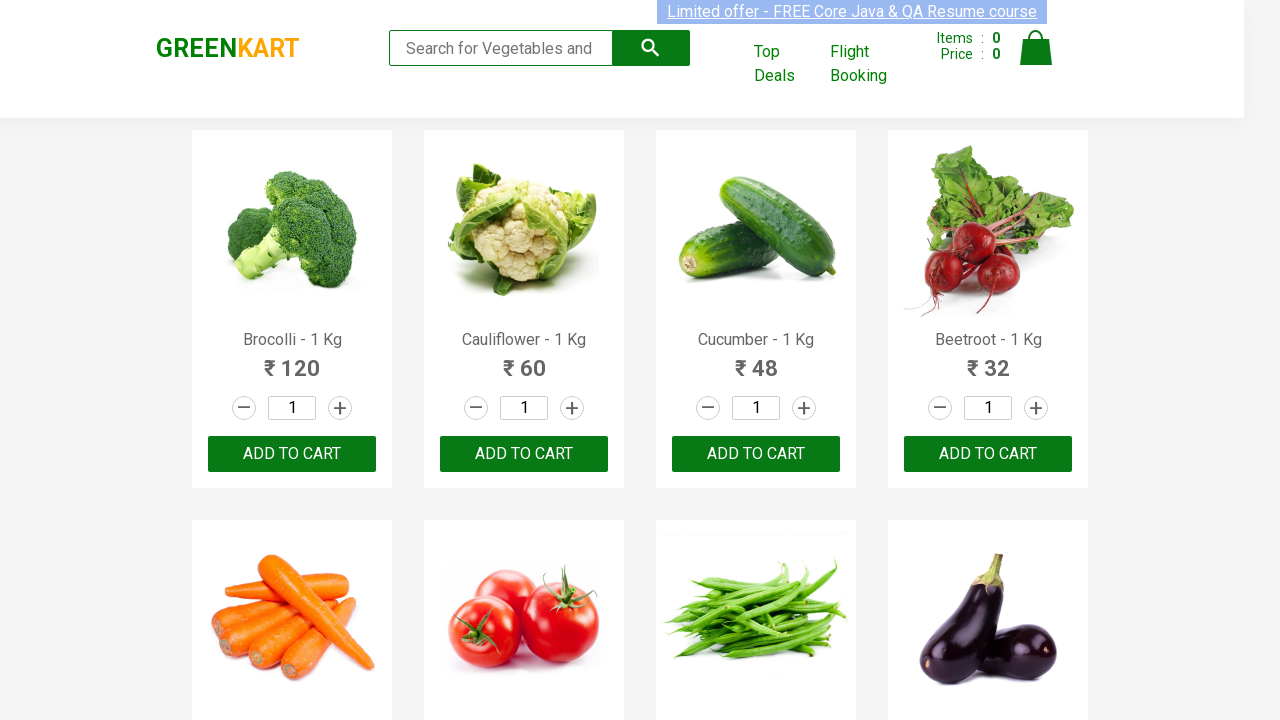

Filled search field with 'ber' to find products on input.search-keyword
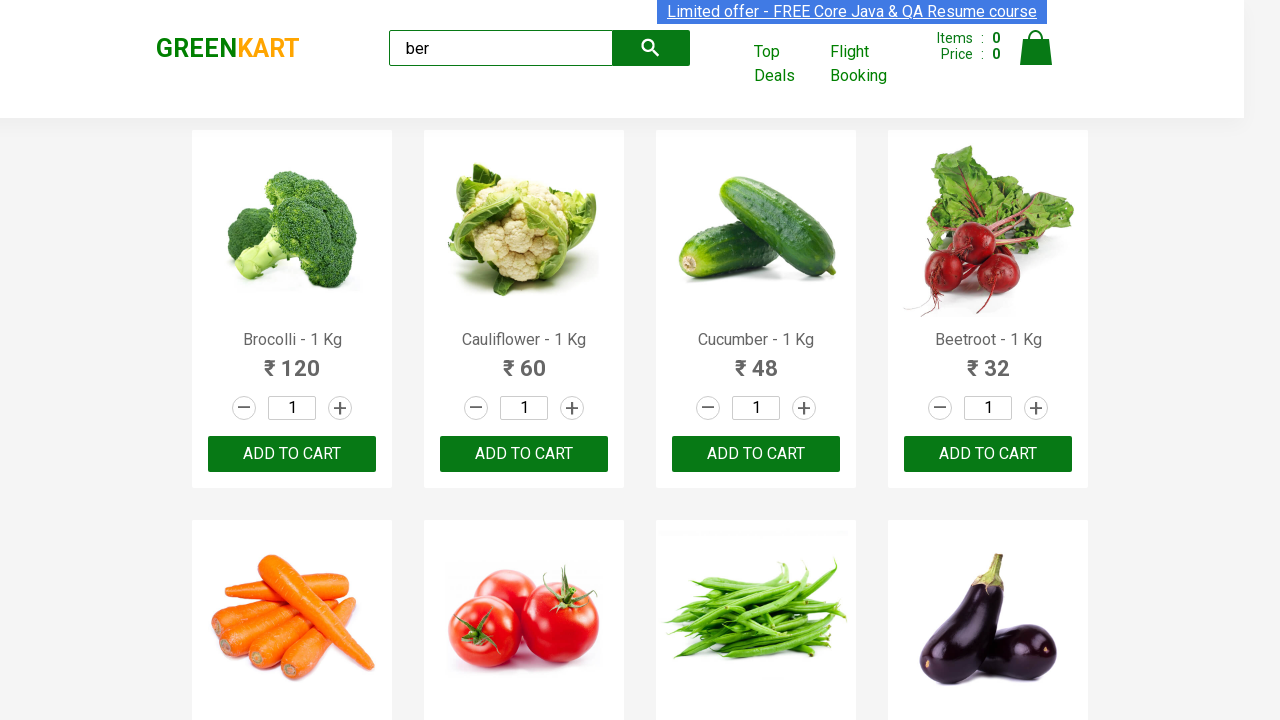

Waited 2 seconds for search results to load
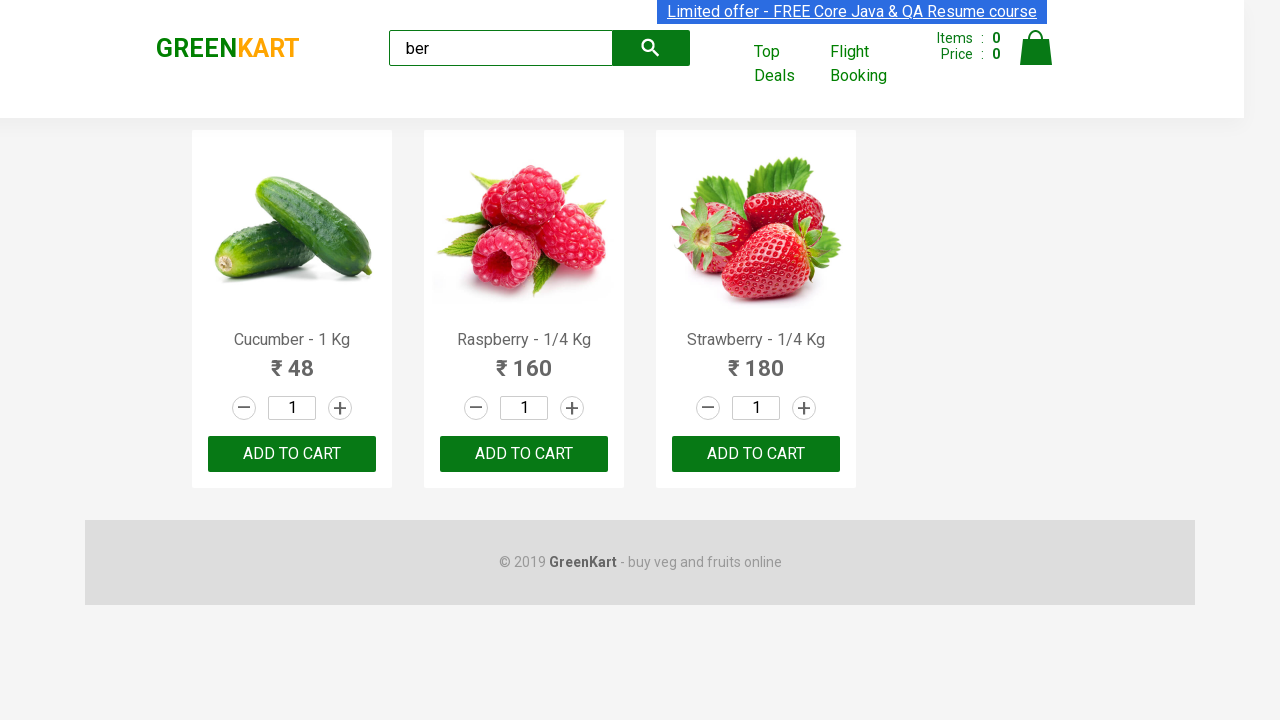

Located 3 product add-to-cart buttons
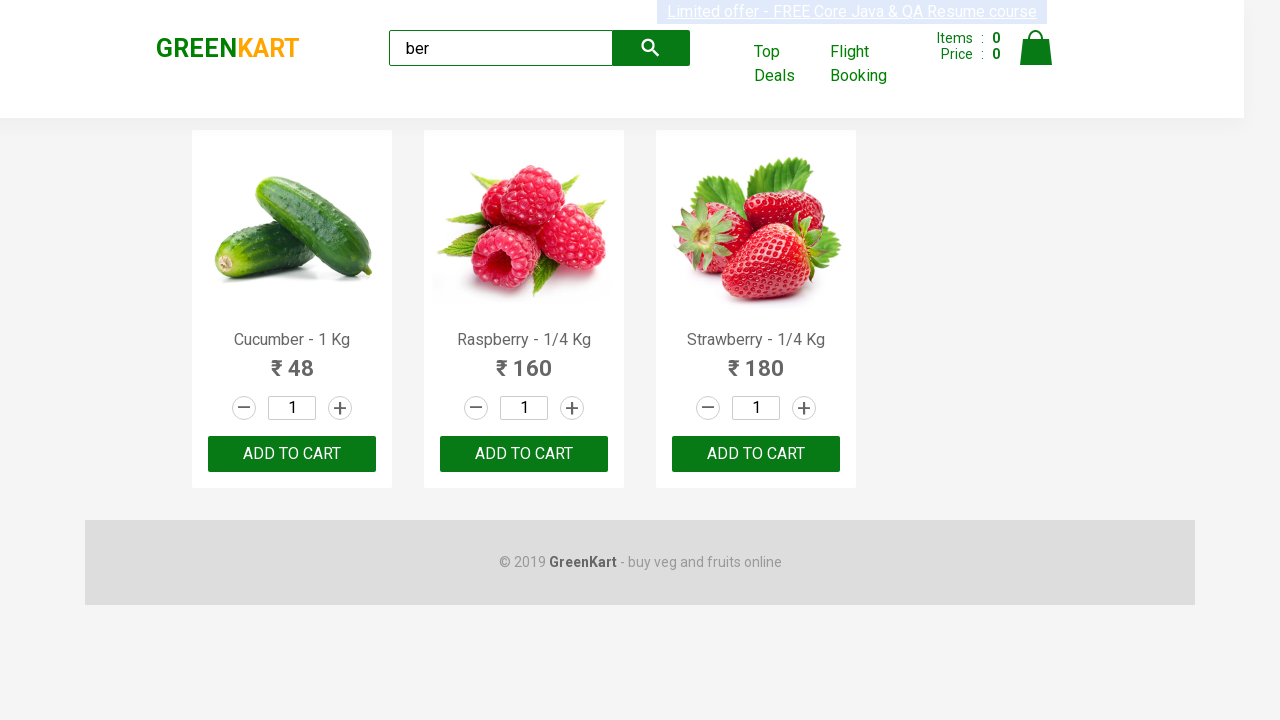

Clicked add-to-cart button for a matching product at (292, 454) on xpath=//div[@class='product-action']/button >> nth=0
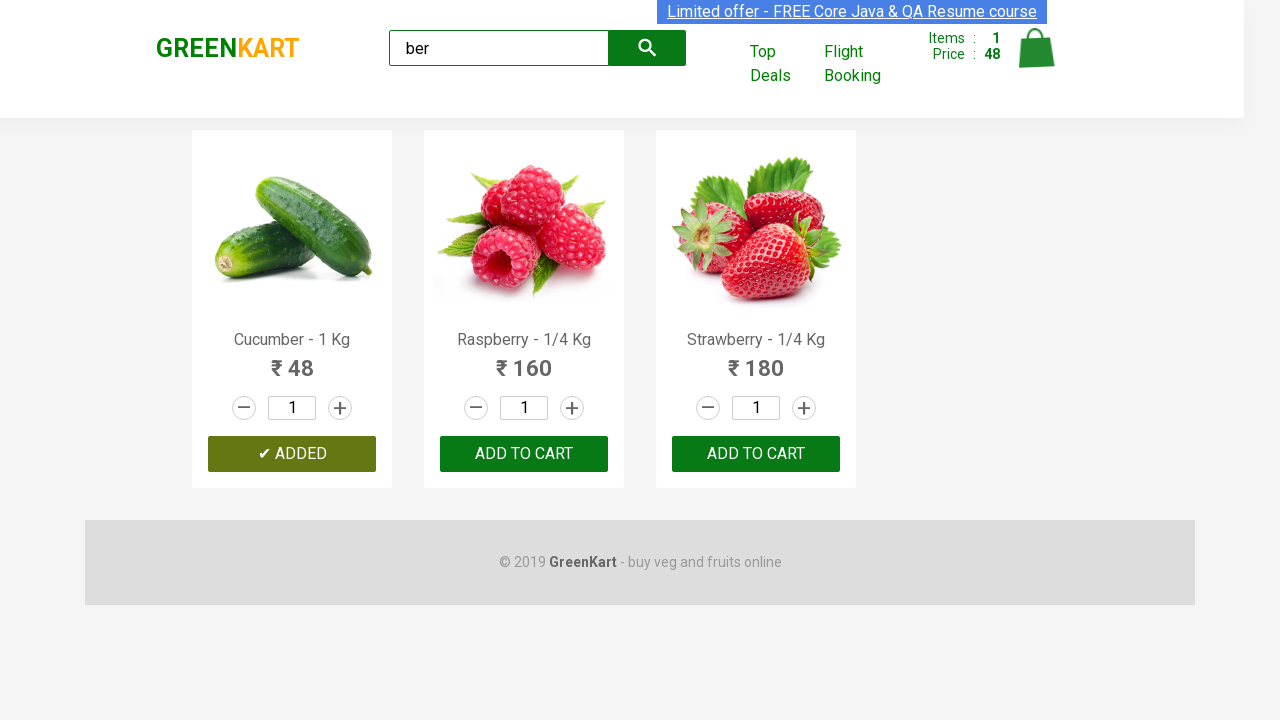

Clicked add-to-cart button for a matching product at (524, 454) on xpath=//div[@class='product-action']/button >> nth=1
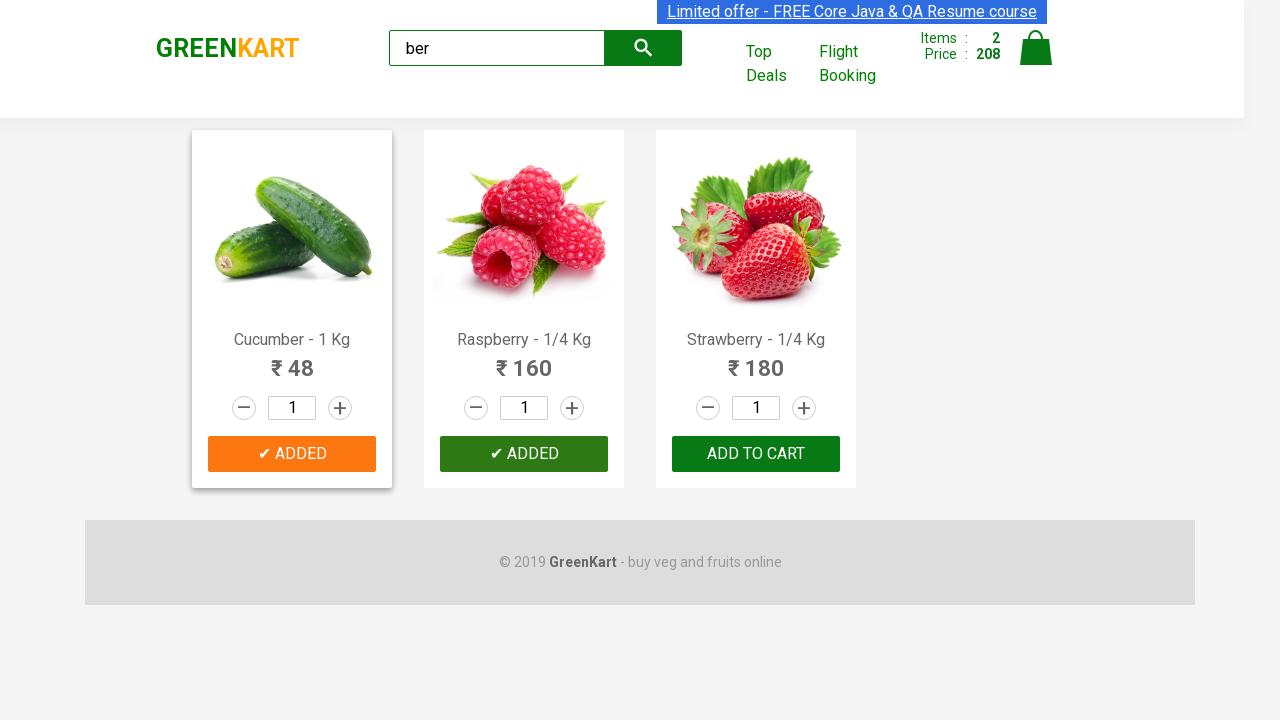

Clicked add-to-cart button for a matching product at (756, 454) on xpath=//div[@class='product-action']/button >> nth=2
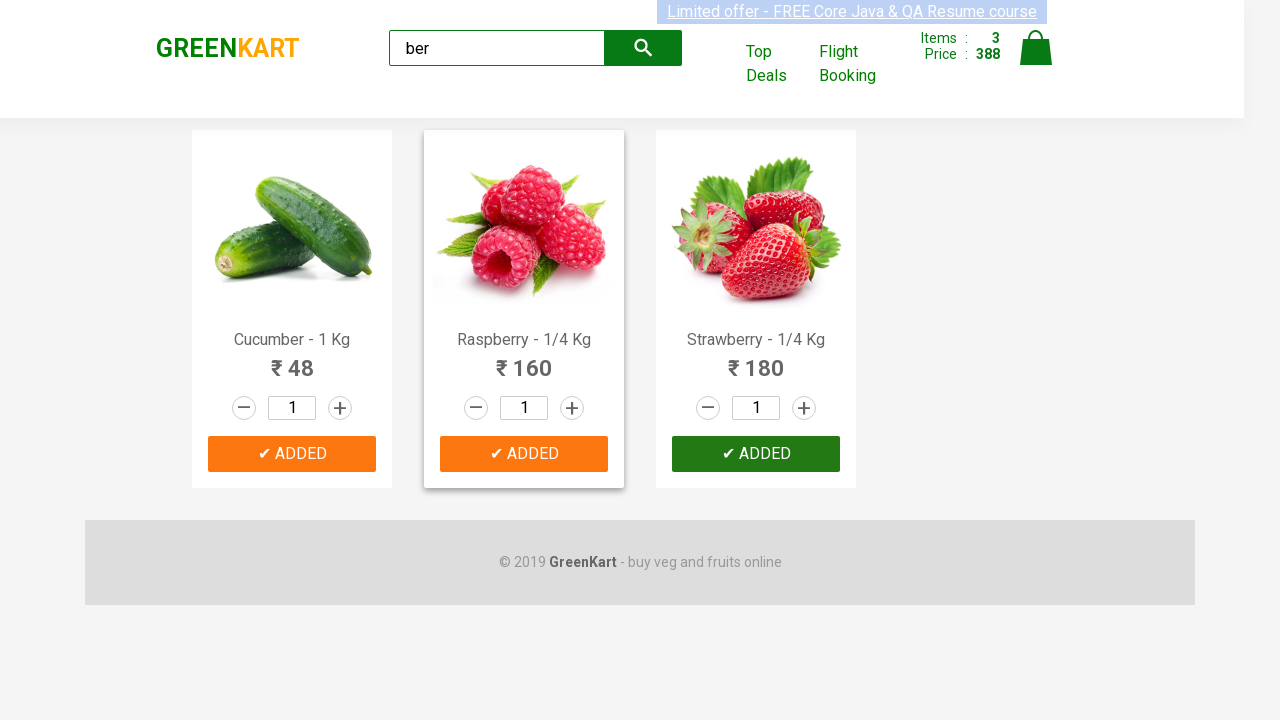

Clicked on cart icon to view cart at (1036, 48) on img[alt='Cart']
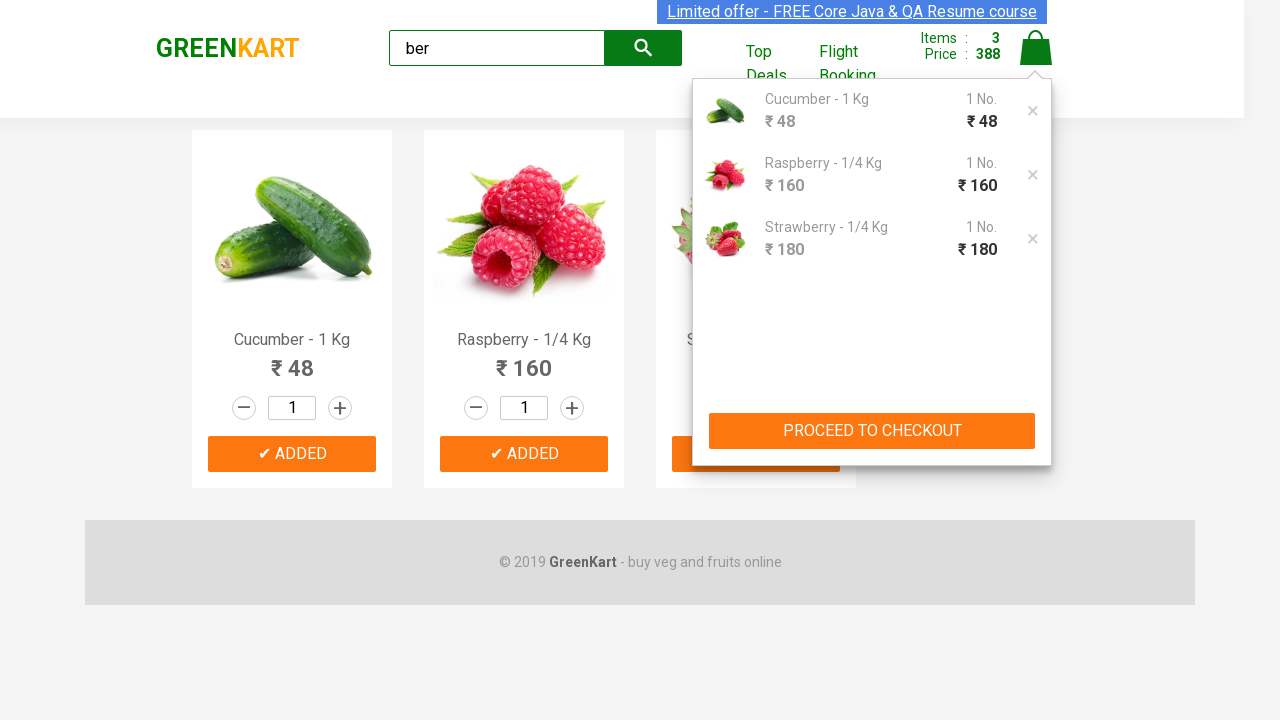

Clicked PROCEED TO CHECKOUT button at (872, 431) on xpath=//button[text()='PROCEED TO CHECKOUT']
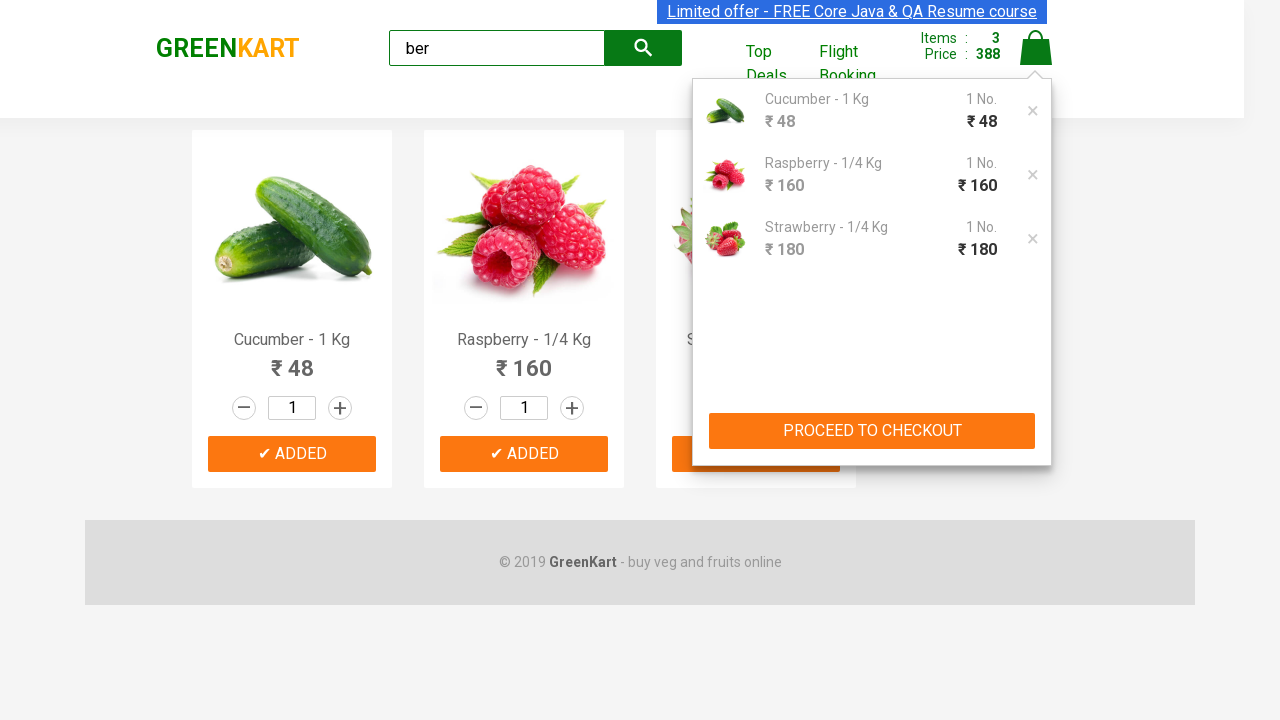

Entered promo code 'rahulshettyacademy' on .promoCode
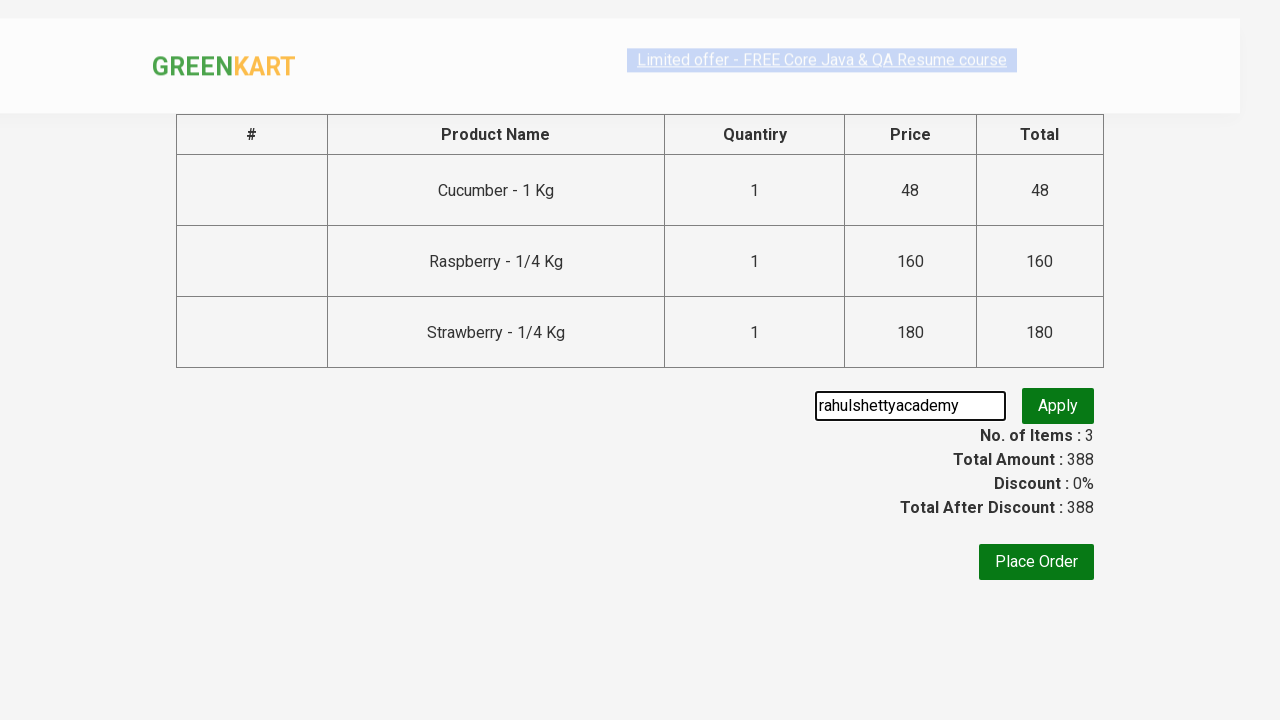

Clicked apply promo button at (1058, 406) on .promoBtn
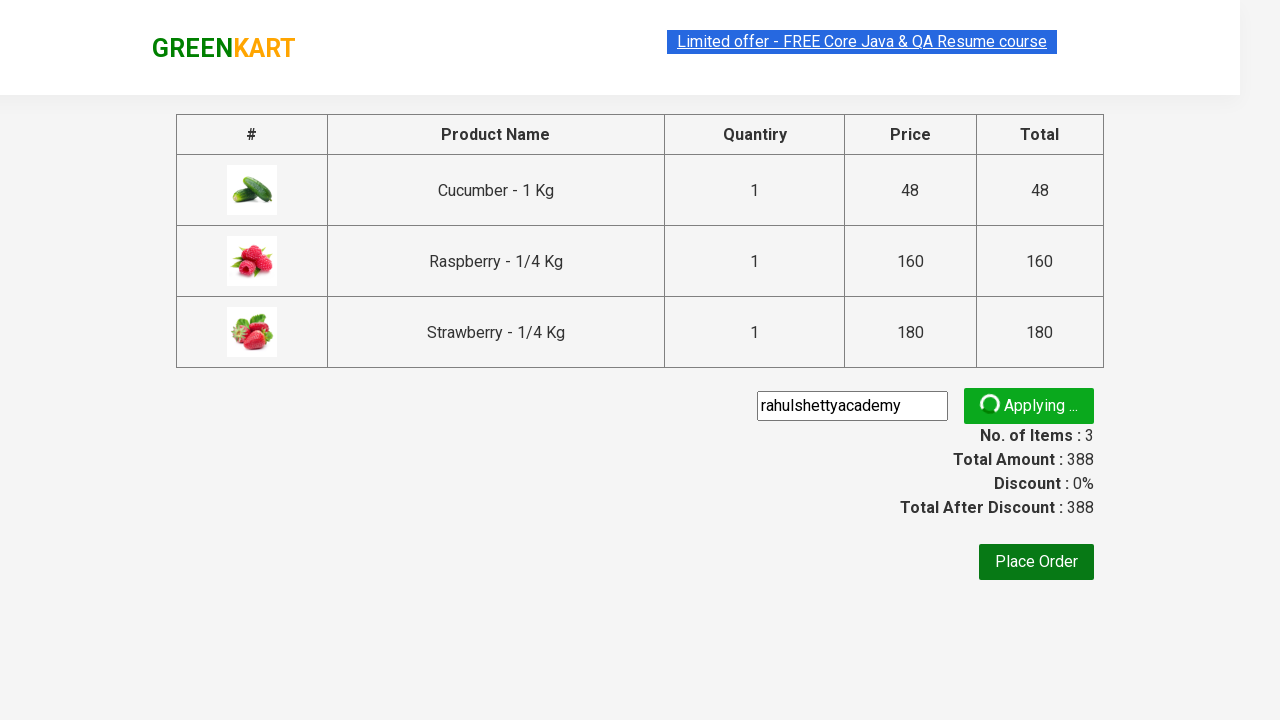

Promo discount information appeared
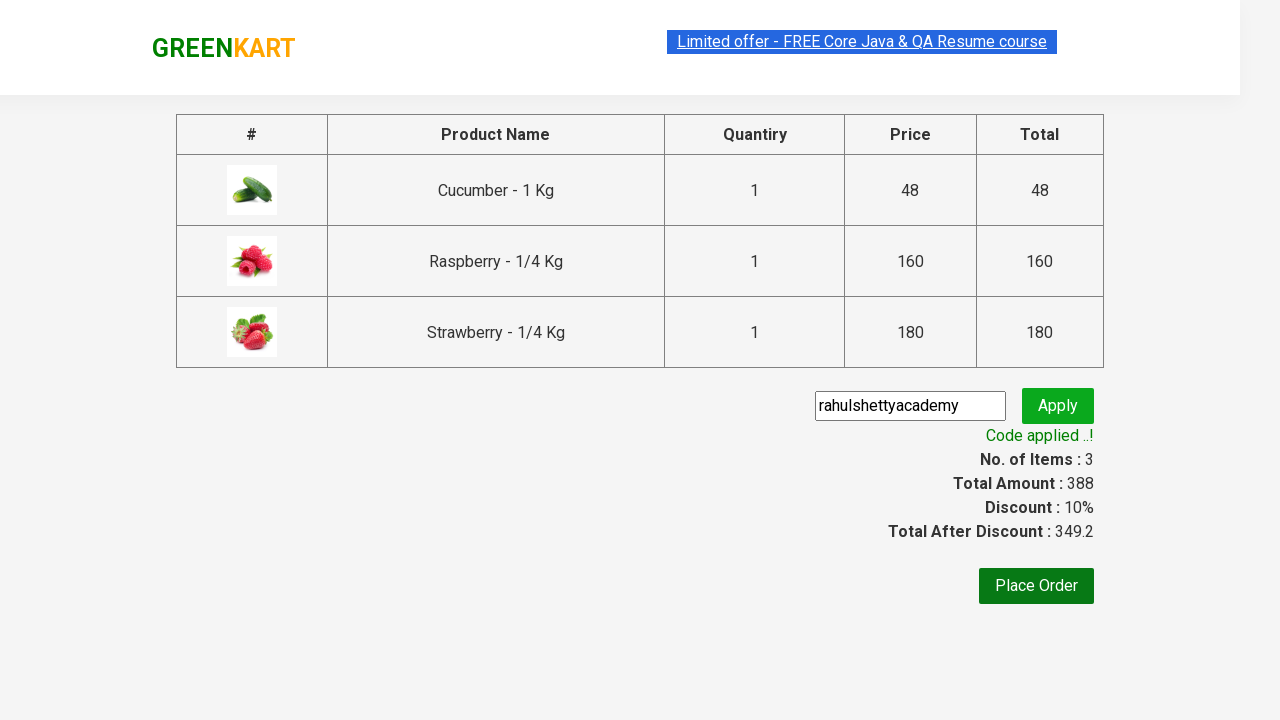

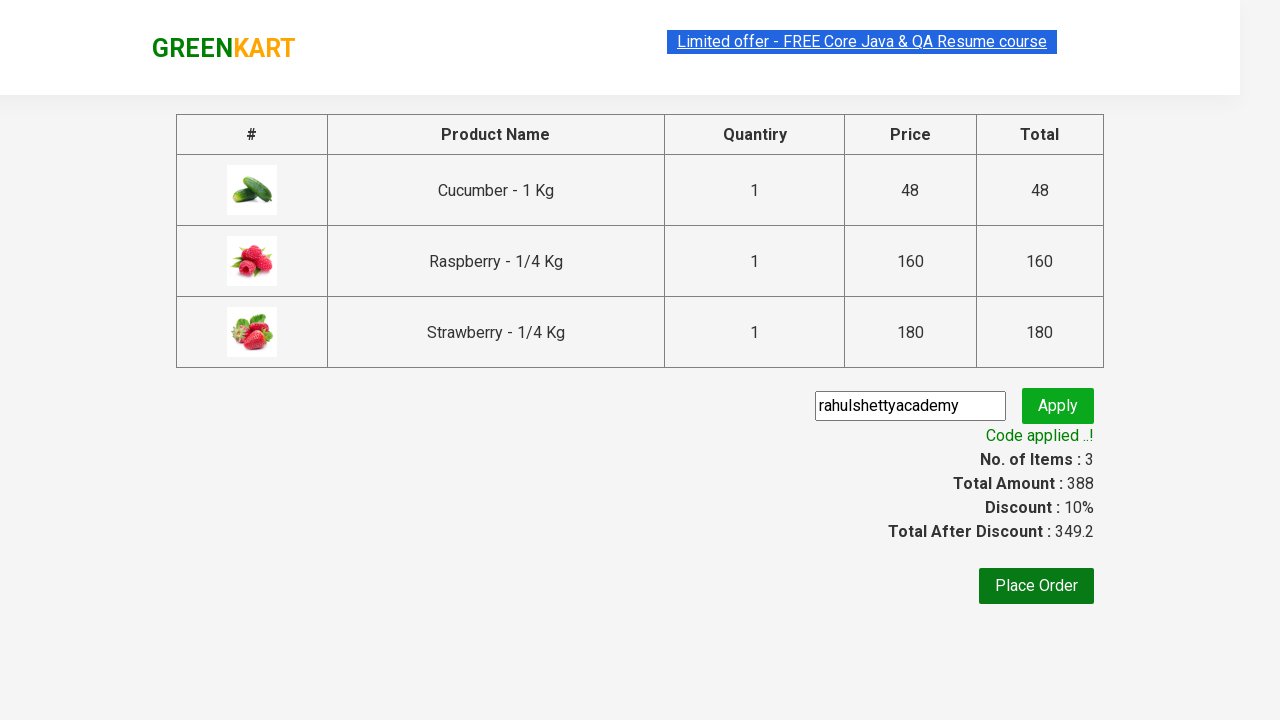